Tests handling frames by filling username and password fields inside an iframe and clicking the login button on a demo application

Starting URL: https://demoapps.qspiders.com/ui/frames

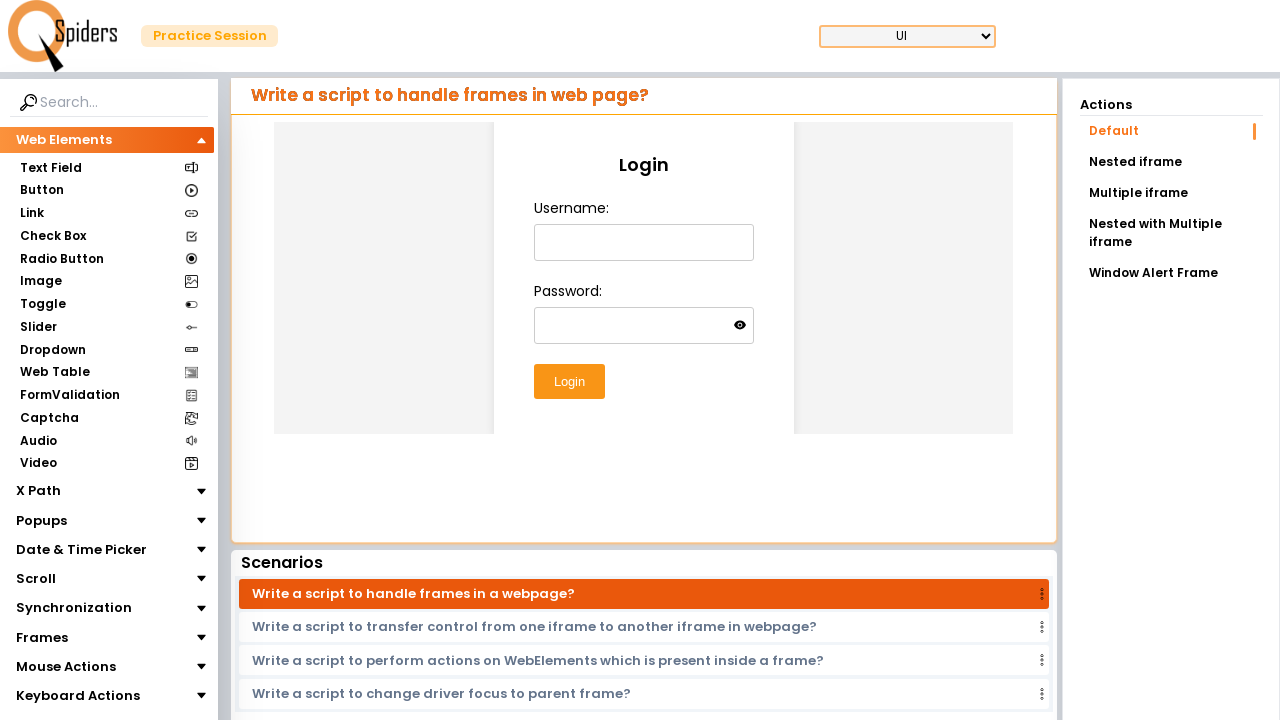

Located iframe with selector 'iframe.w-full.h-96'
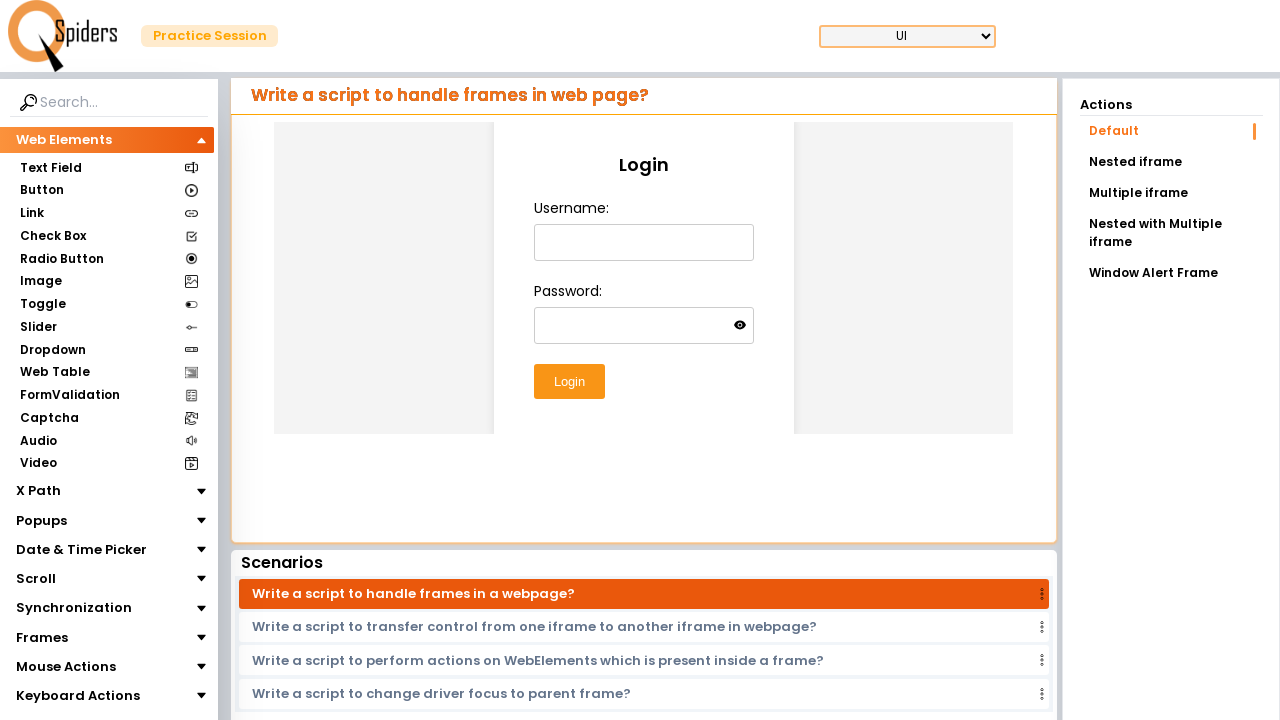

Filled username field with 'cristy' inside iframe on iframe.w-full.h-96 >> internal:control=enter-frame >> #username
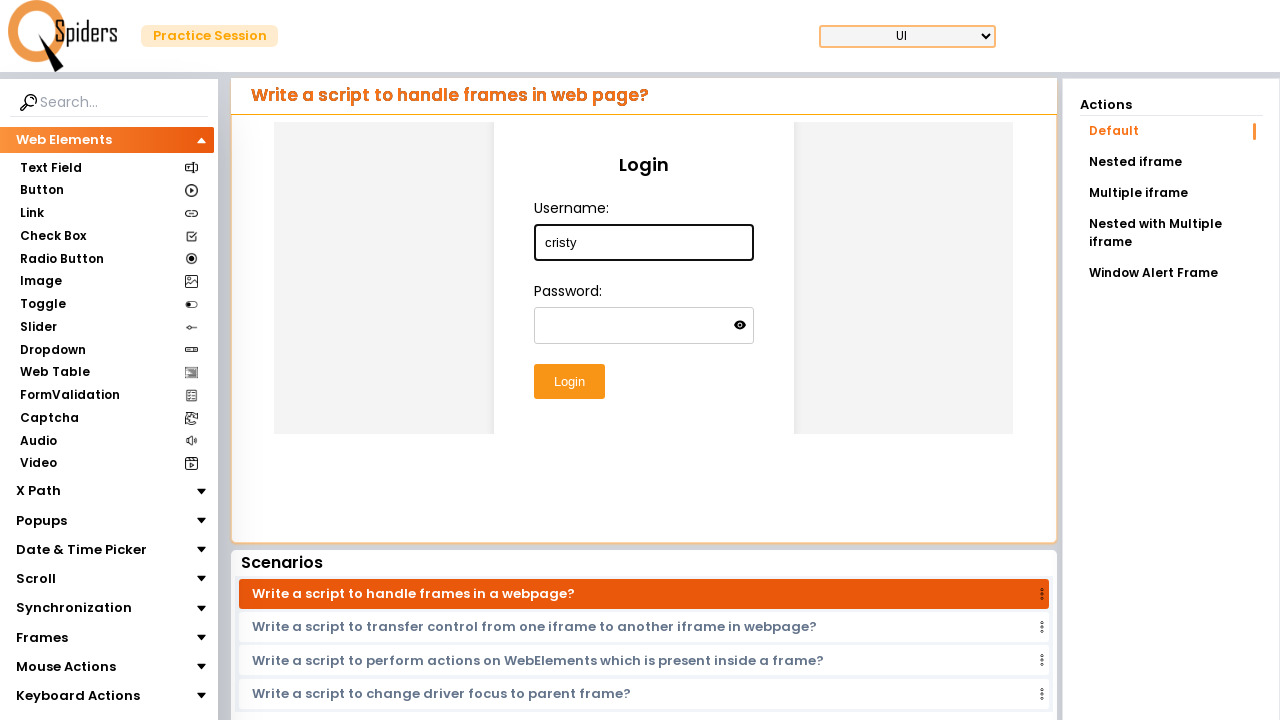

Filled password field with '1234' inside iframe on iframe.w-full.h-96 >> internal:control=enter-frame >> #password
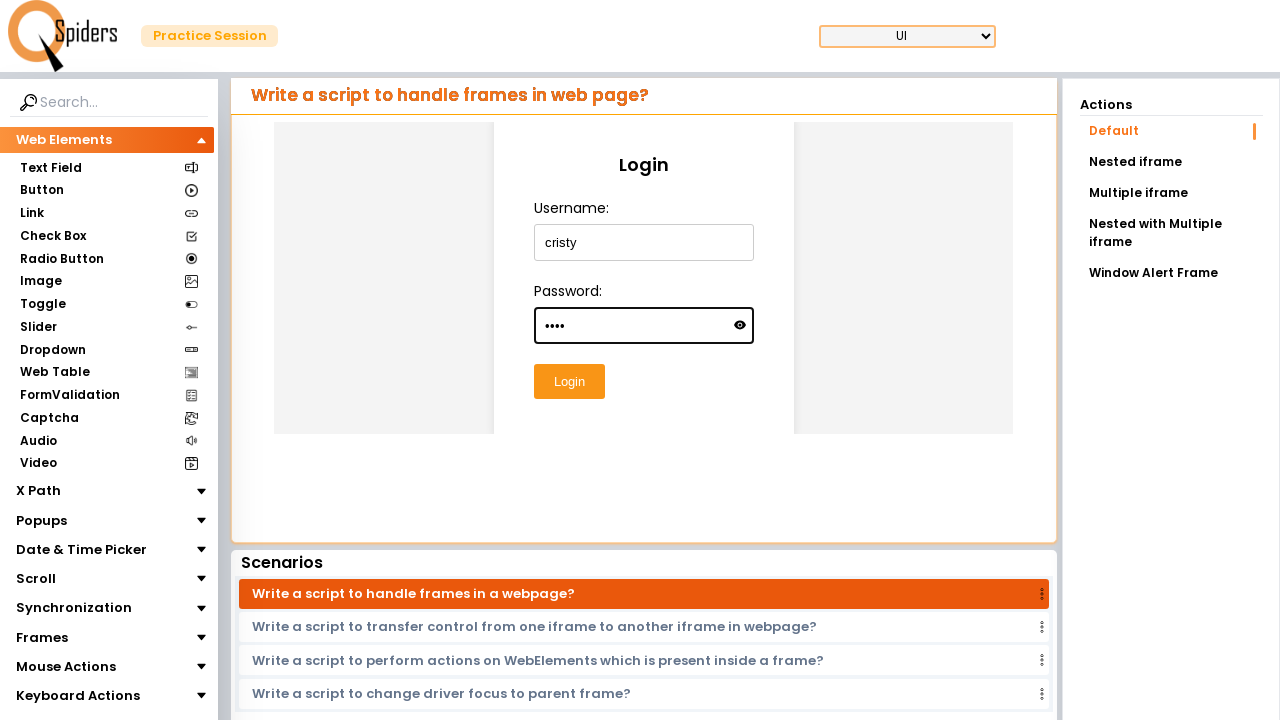

Clicked Login button inside iframe at (569, 382) on iframe.w-full.h-96 >> internal:control=enter-frame >> internal:role=button[name=
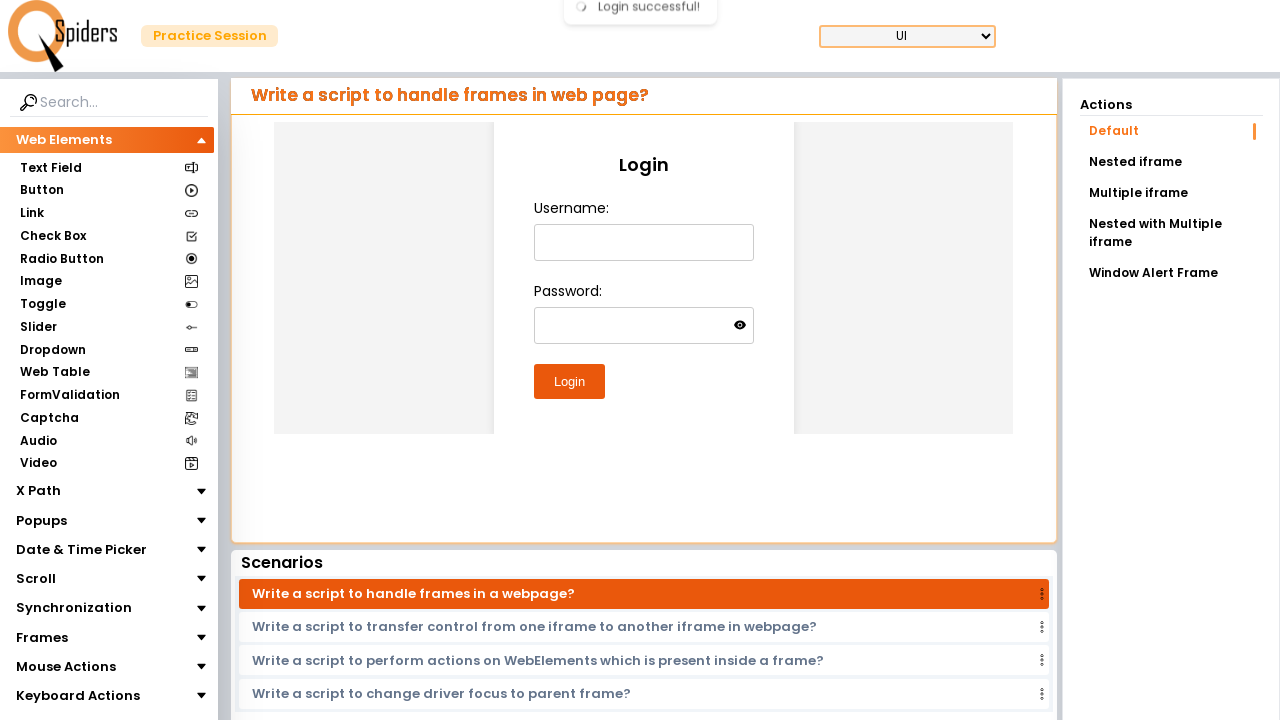

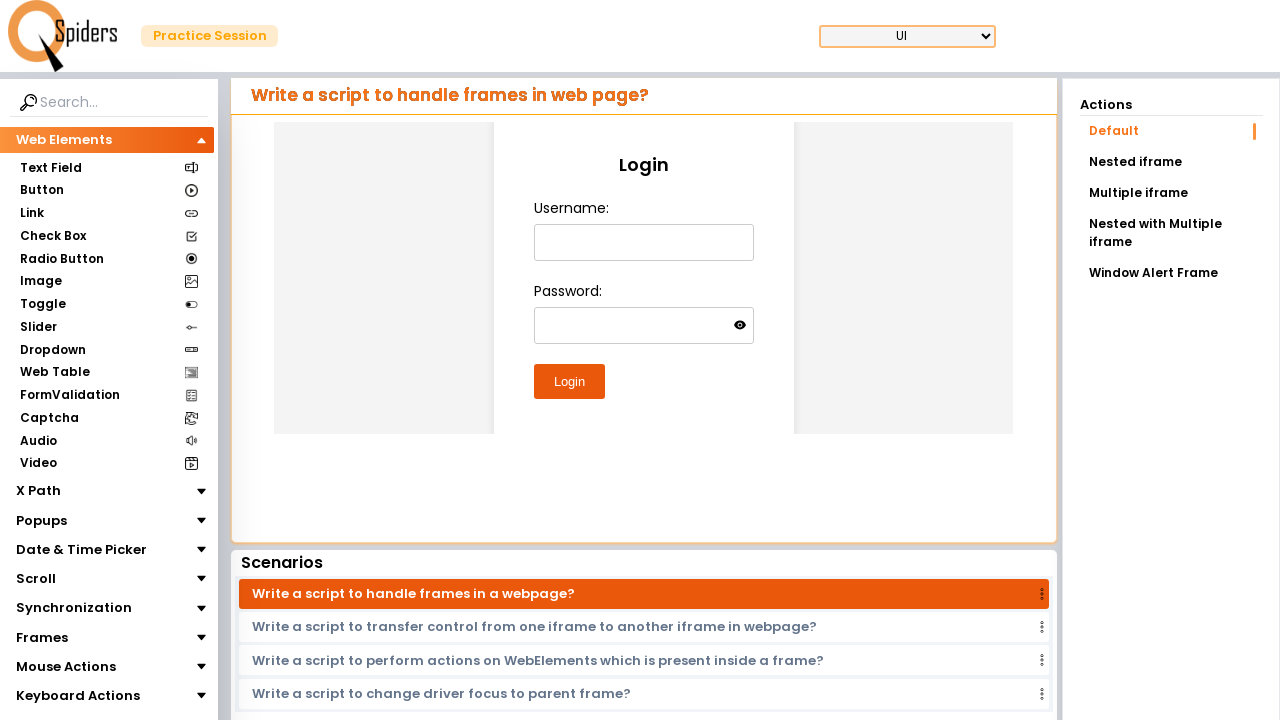